Tests a math quiz form by reading a value from the page, calculating a mathematical function (log of absolute value of 12*sin(x)), entering the result, checking a checkbox, selecting a radio button, and submitting the form.

Starting URL: http://suninjuly.github.io/math.html

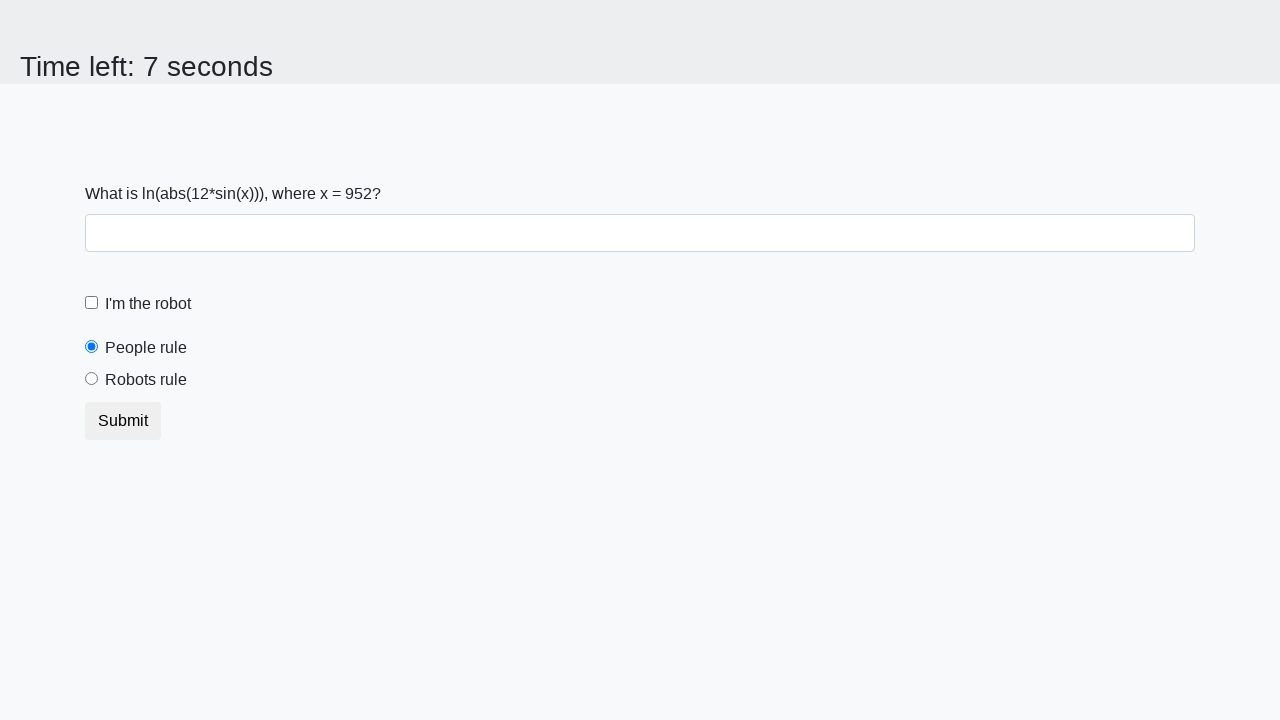

Located input value element on the page
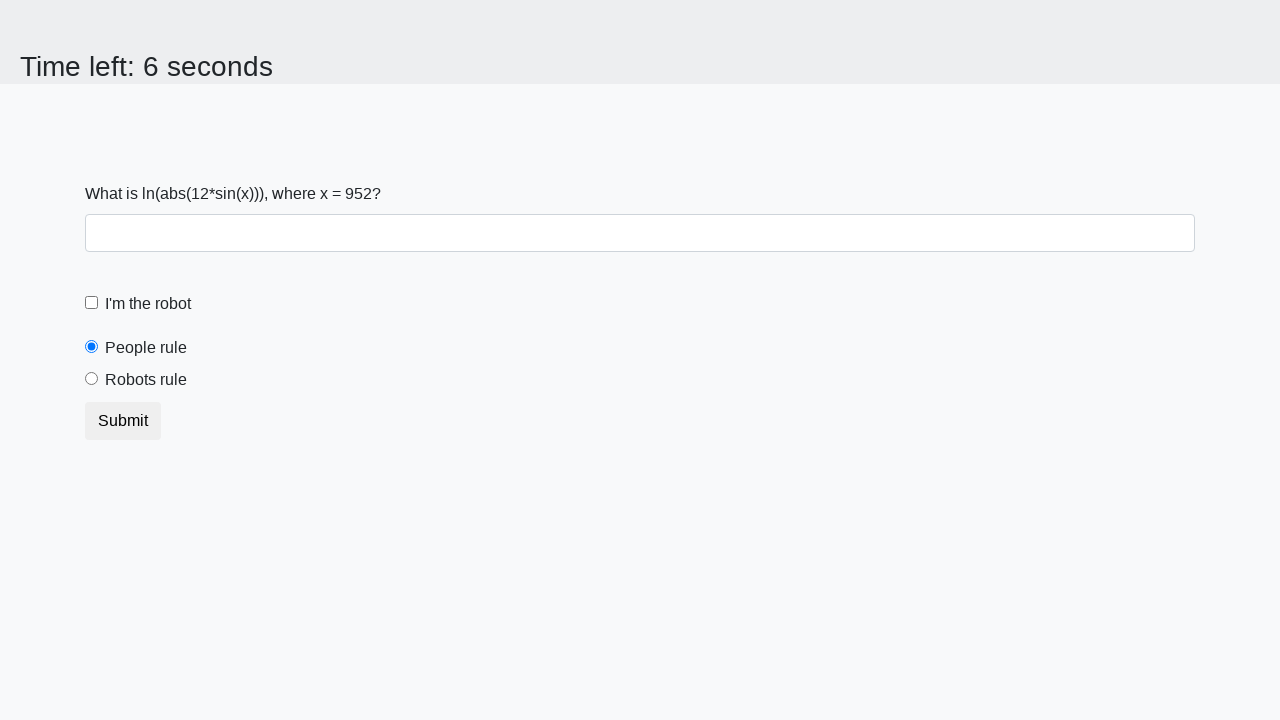

Read input value from page: 952
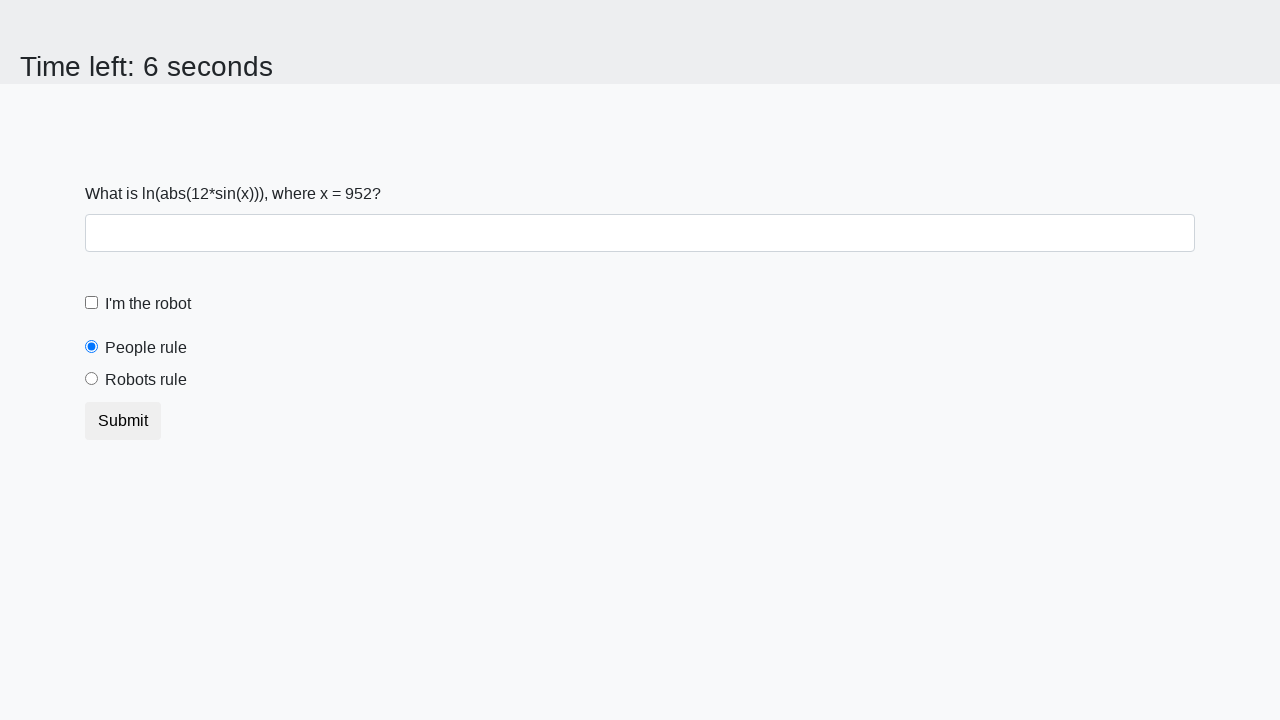

Calculated log(abs(12*sin(952))) = 0.1546616287323595
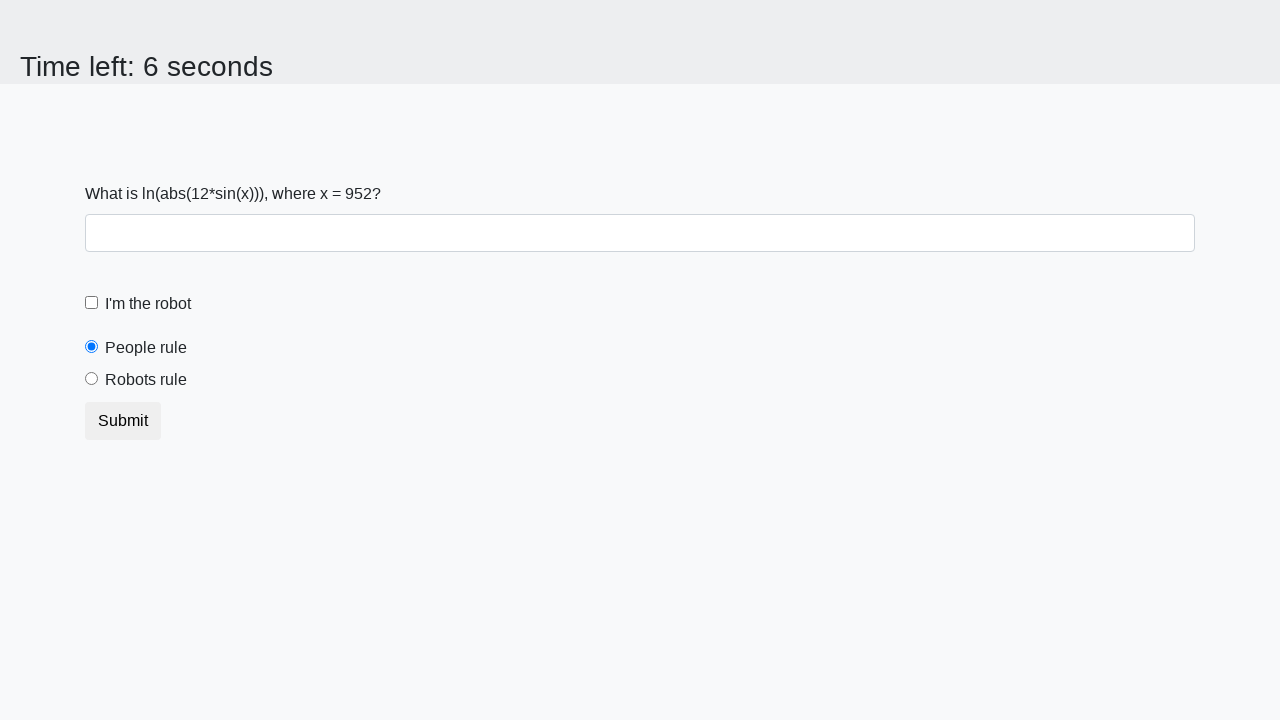

Filled answer field with calculated result: 0.1546616287323595 on #answer
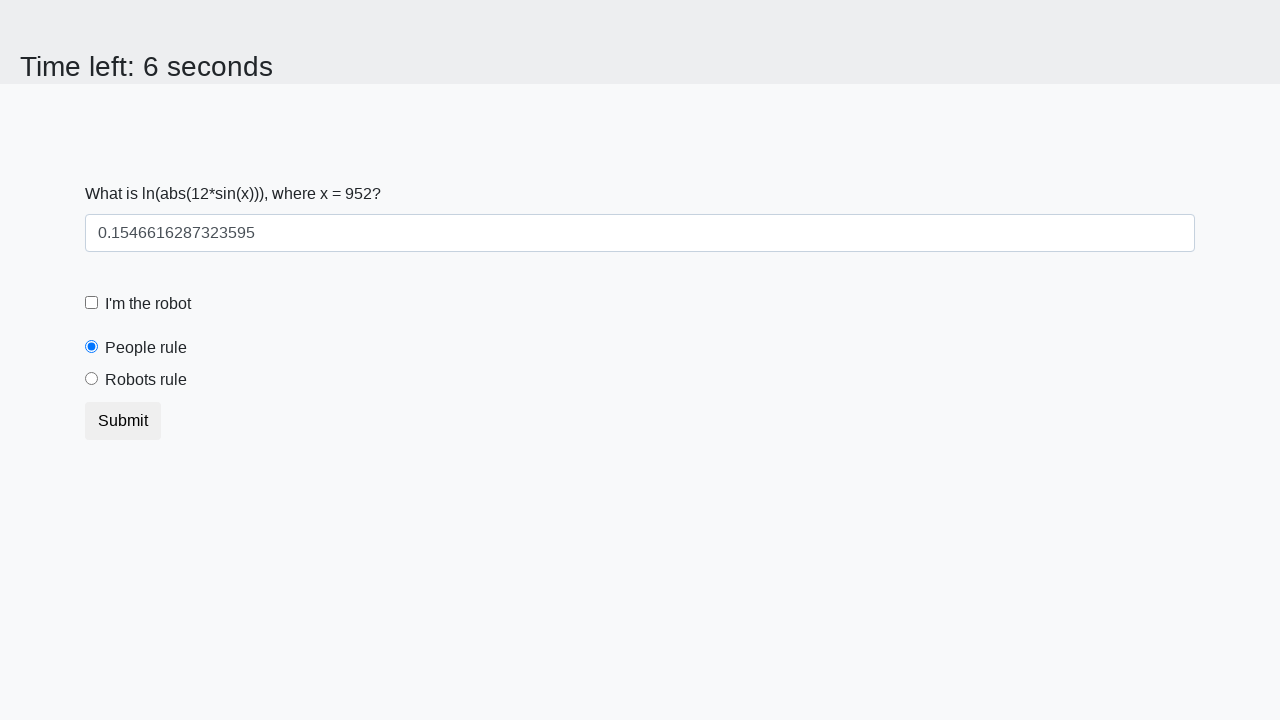

Checked the robot checkbox at (92, 303) on #robotCheckbox
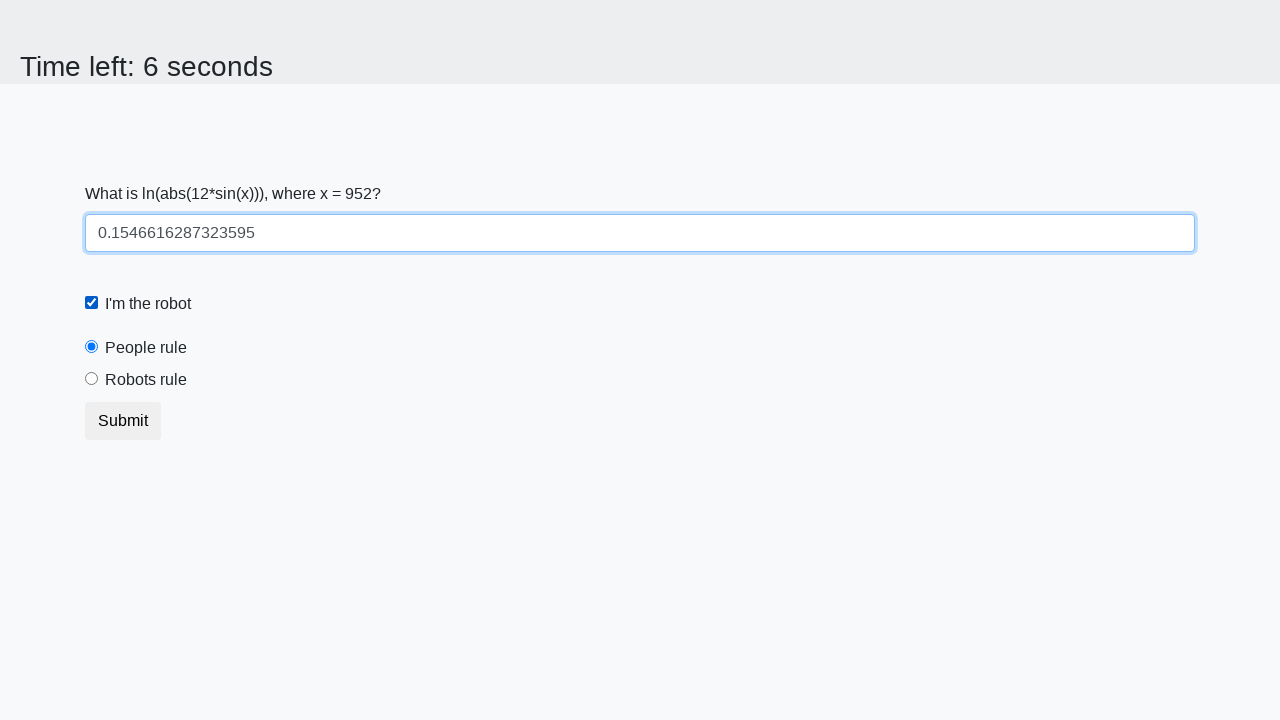

Selected the 'robots rule' radio button at (92, 379) on #robotsRule
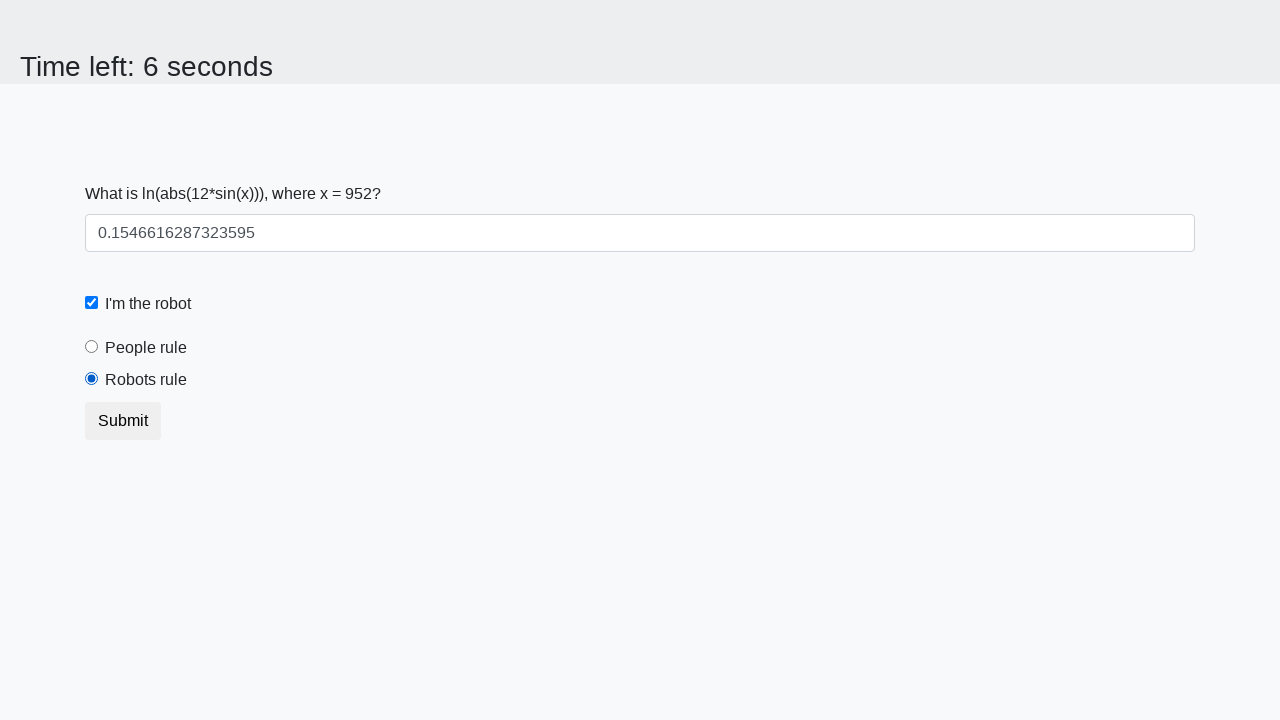

Clicked the submit button to submit the math quiz form at (123, 421) on button.btn
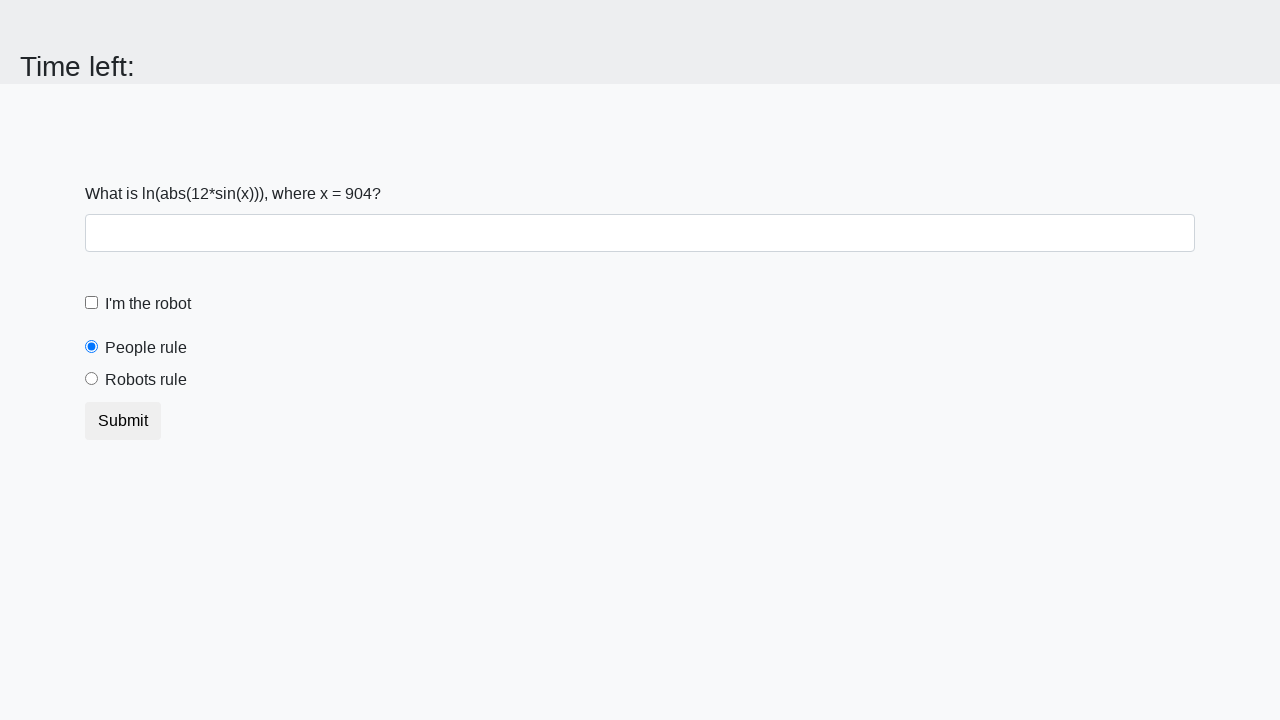

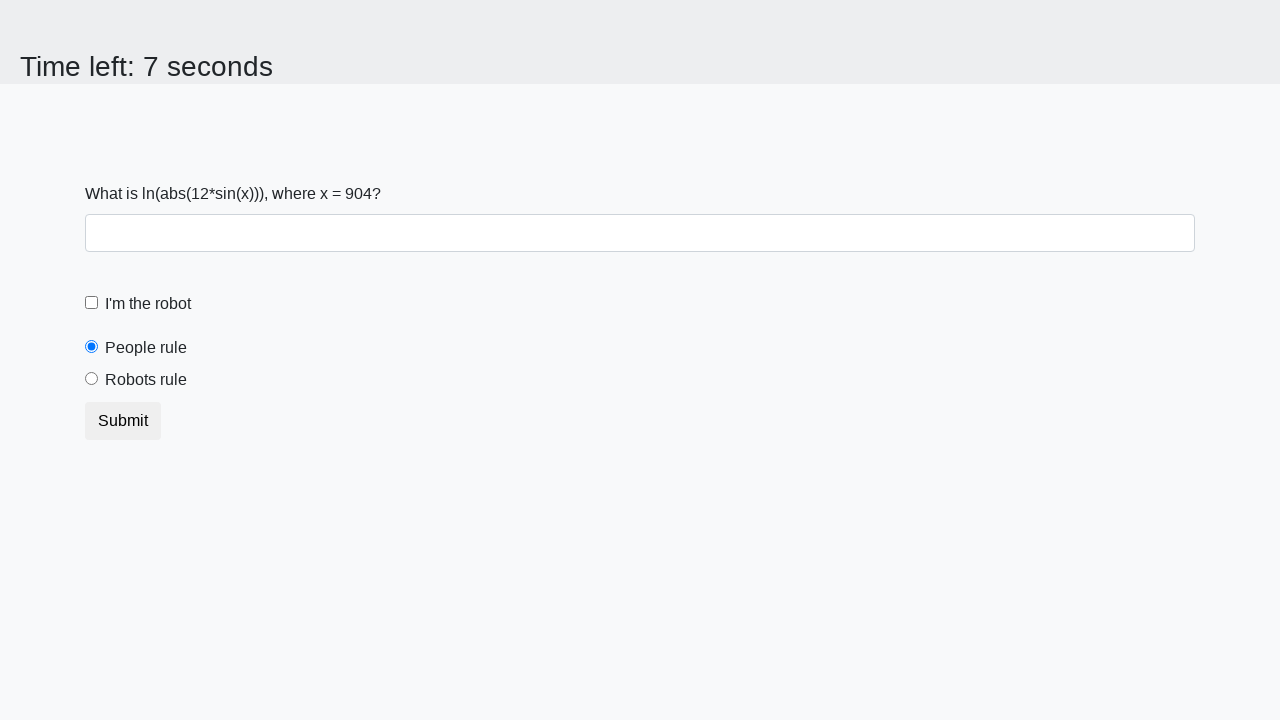